Verifies that the Hepsiburada logo is present on the homepage

Starting URL: https://www.hepsiburada.com/

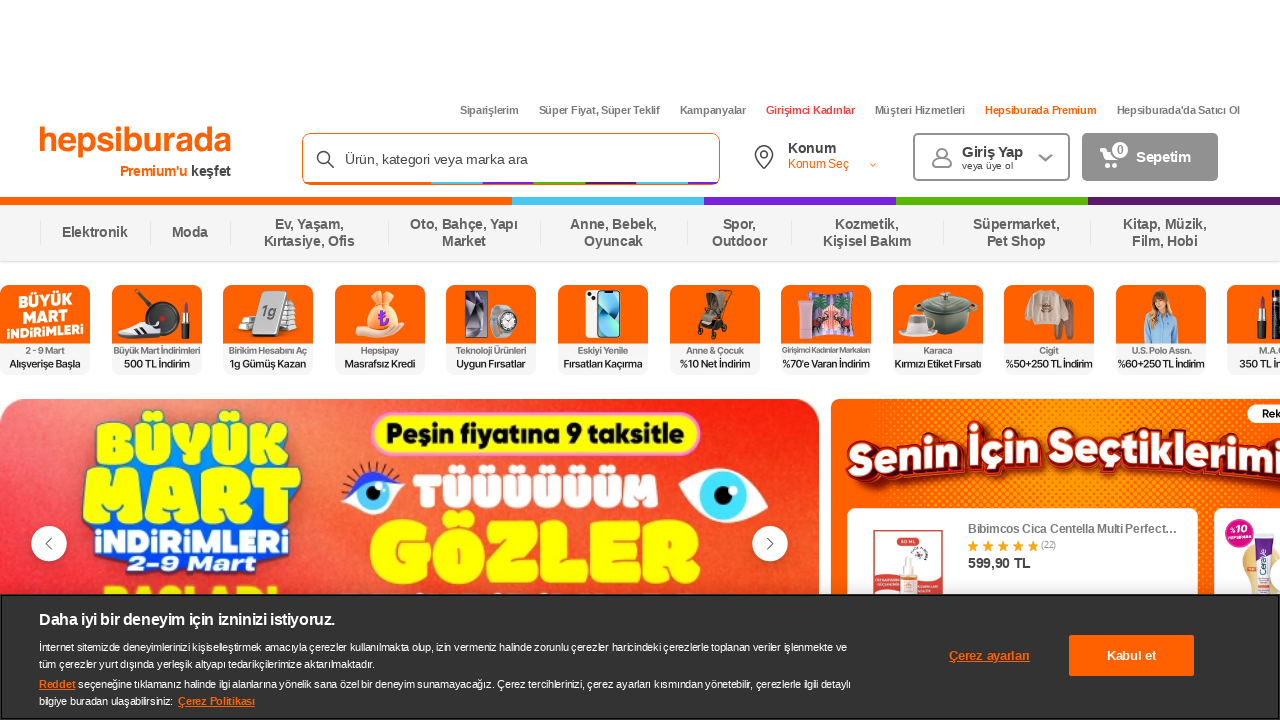

Waited for Hepsiburada logo to load on homepage
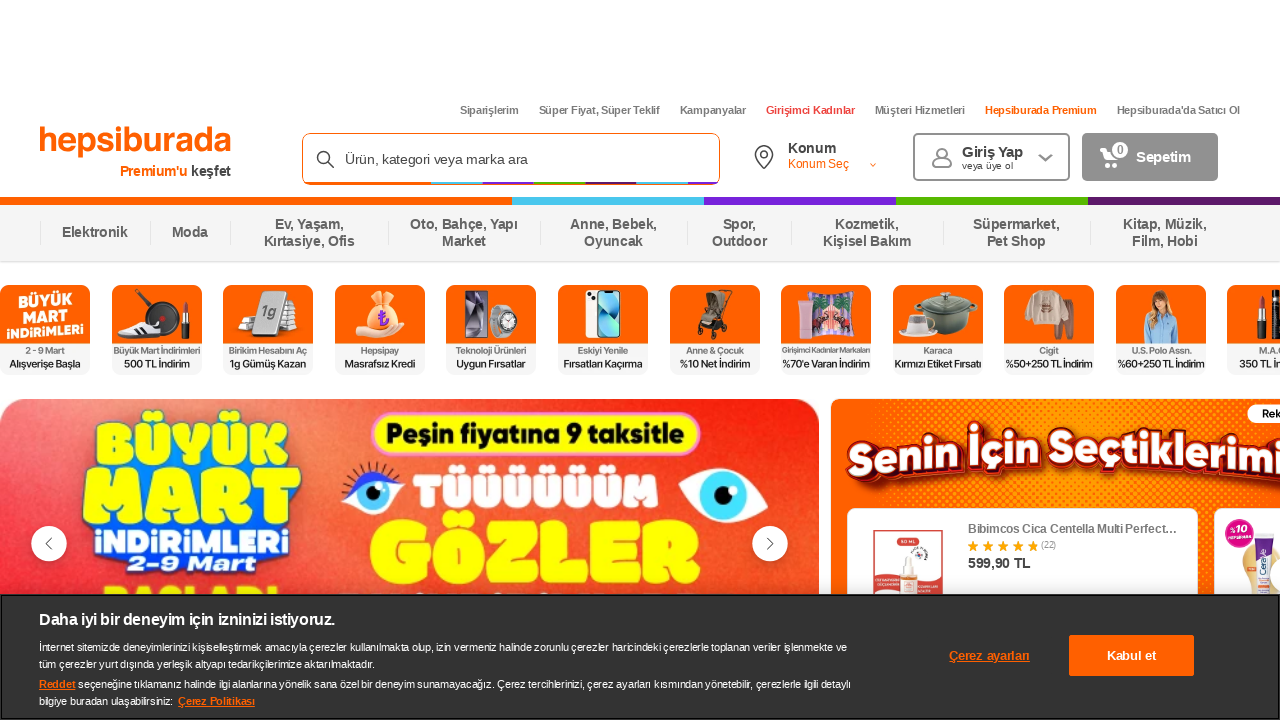

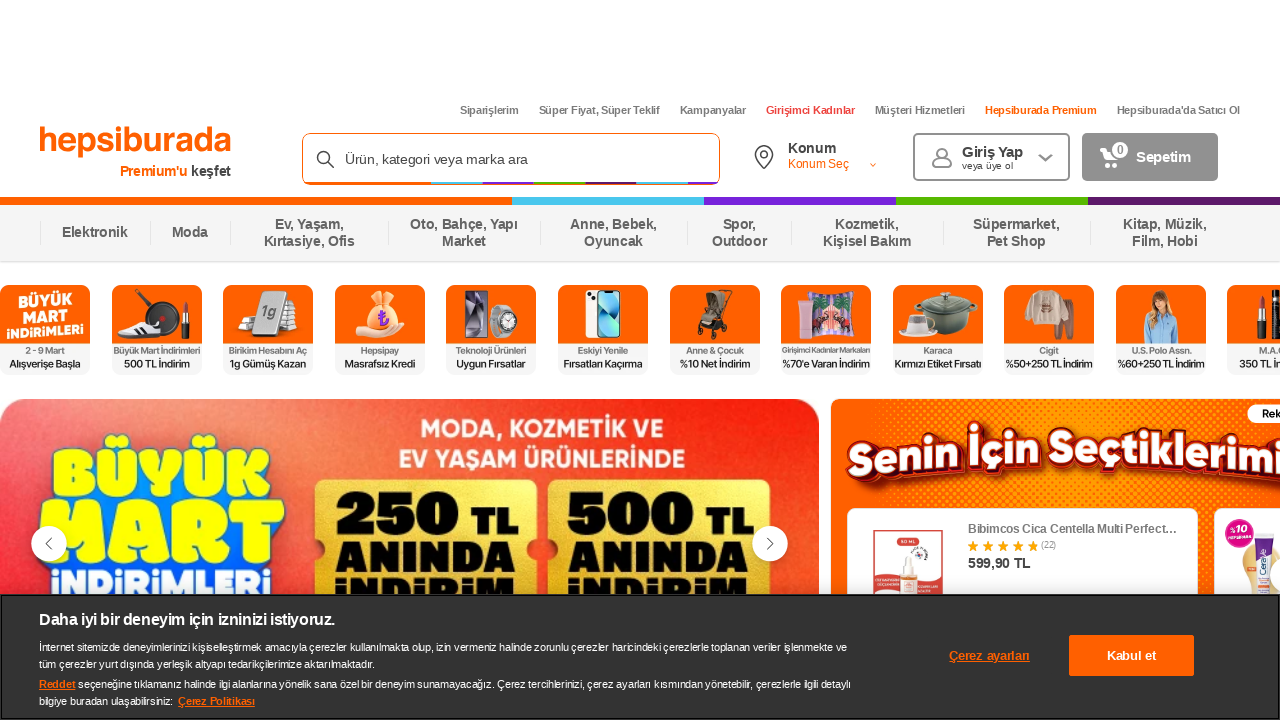